Tests the weather app by searching for a city in Australia and verifying weather data is returned.

Starting URL: https://tenforben.github.io/FPL/vannilaWeatherApp/index.html

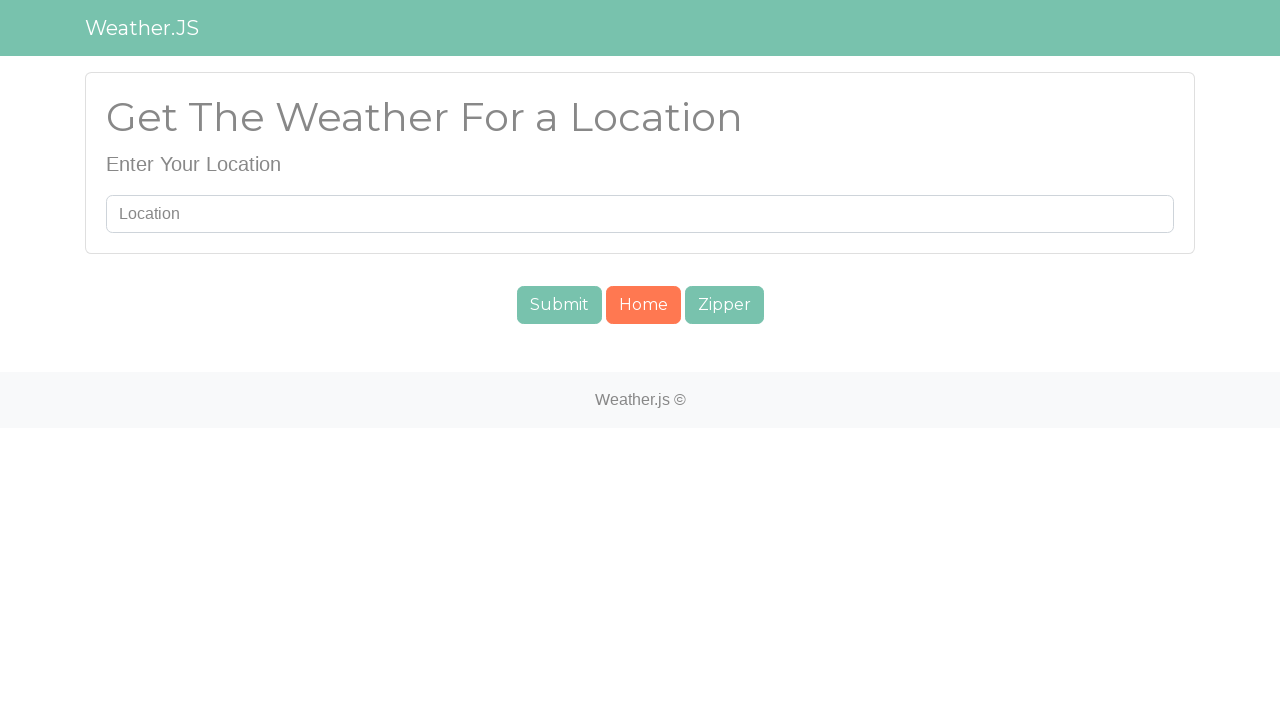

Filled search field with 'Sydney,AU' on #searchUser
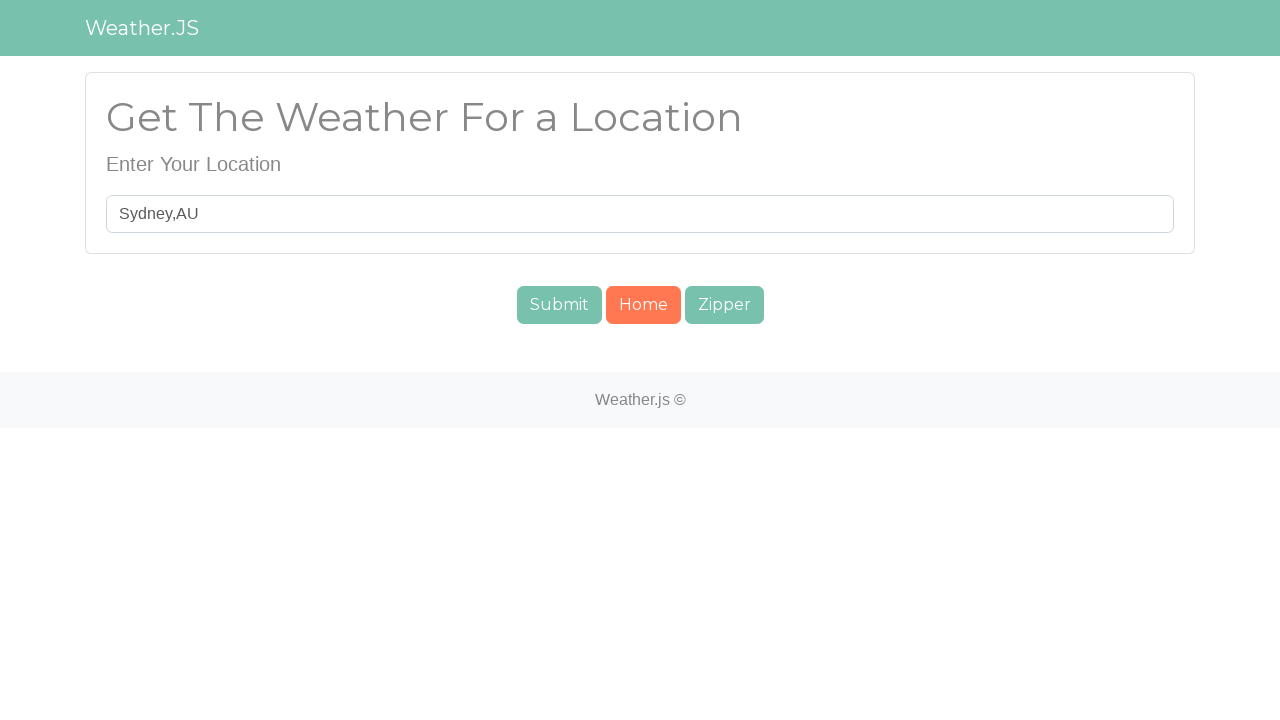

Clicked submit button to search for Sydney at (559, 305) on #submit
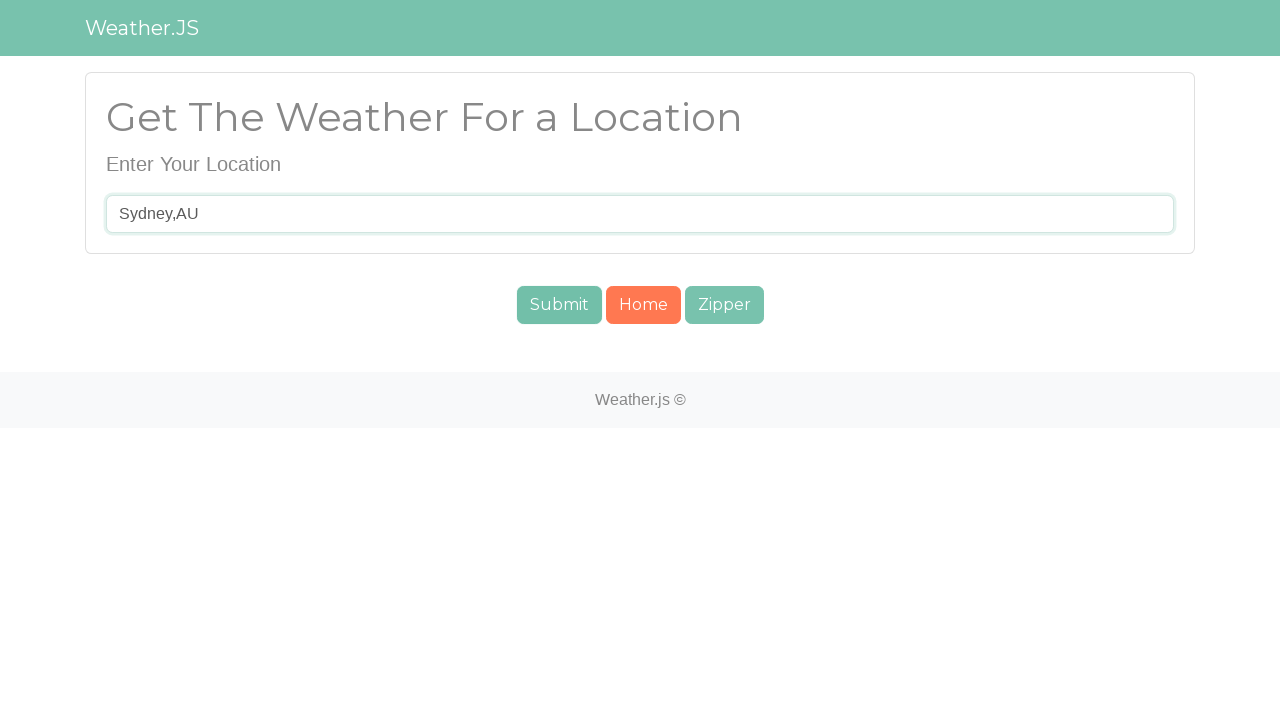

Weather current condition element loaded
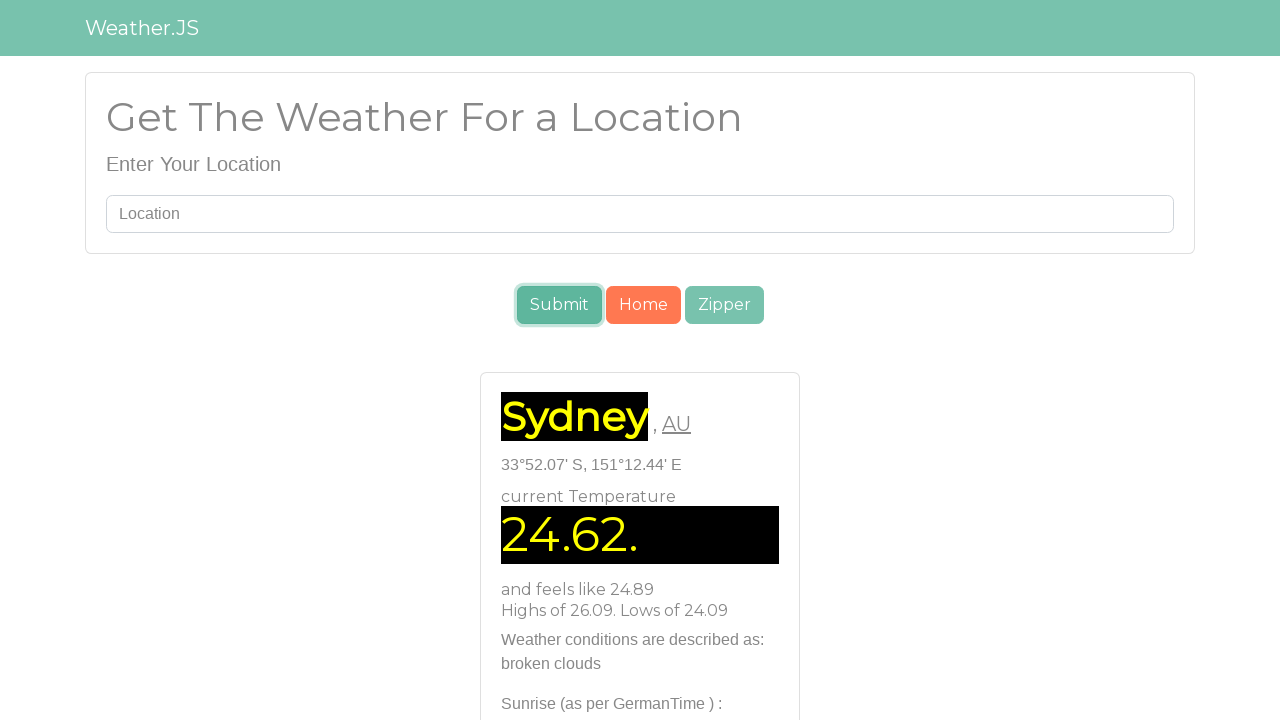

Weather pattern element loaded
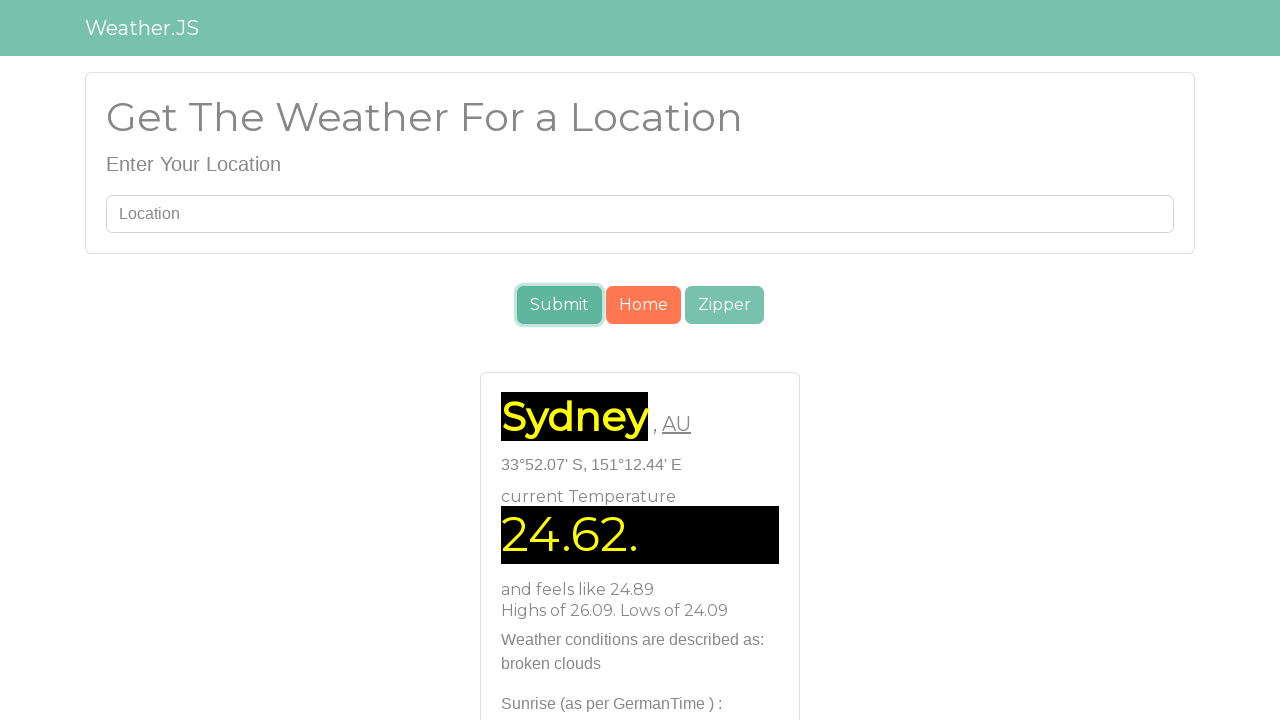

Location name element loaded - weather data verification complete
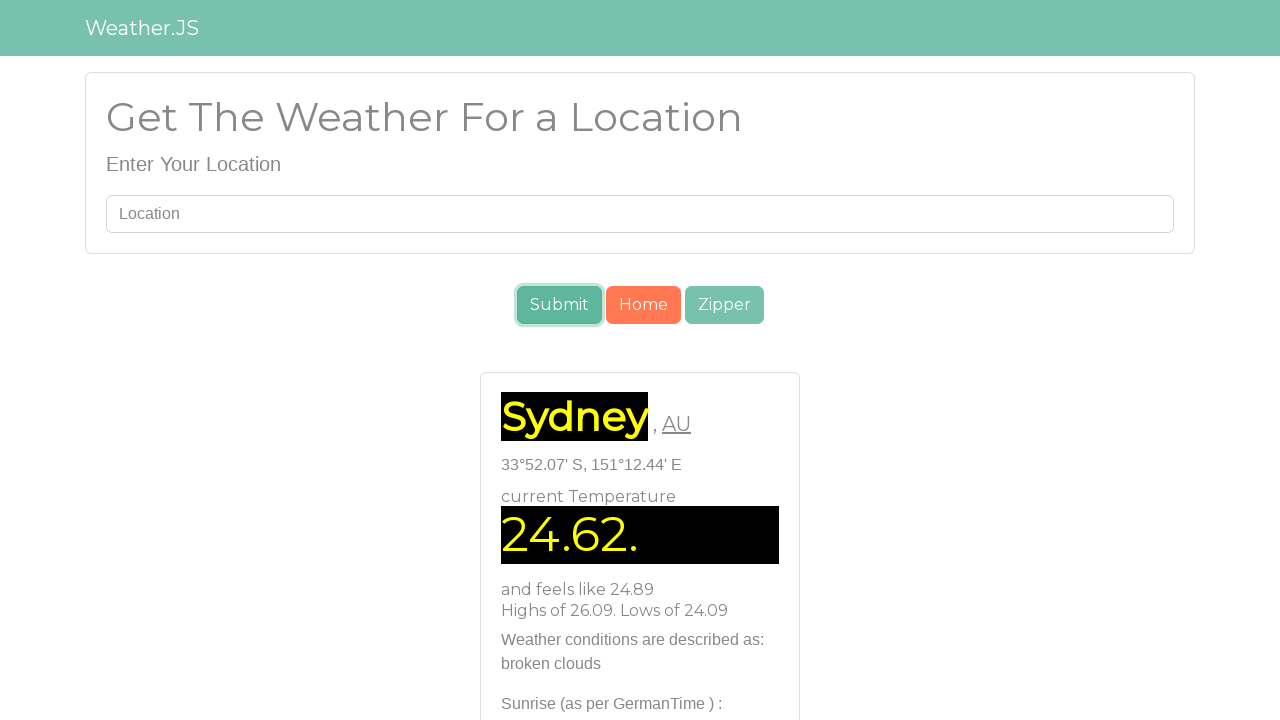

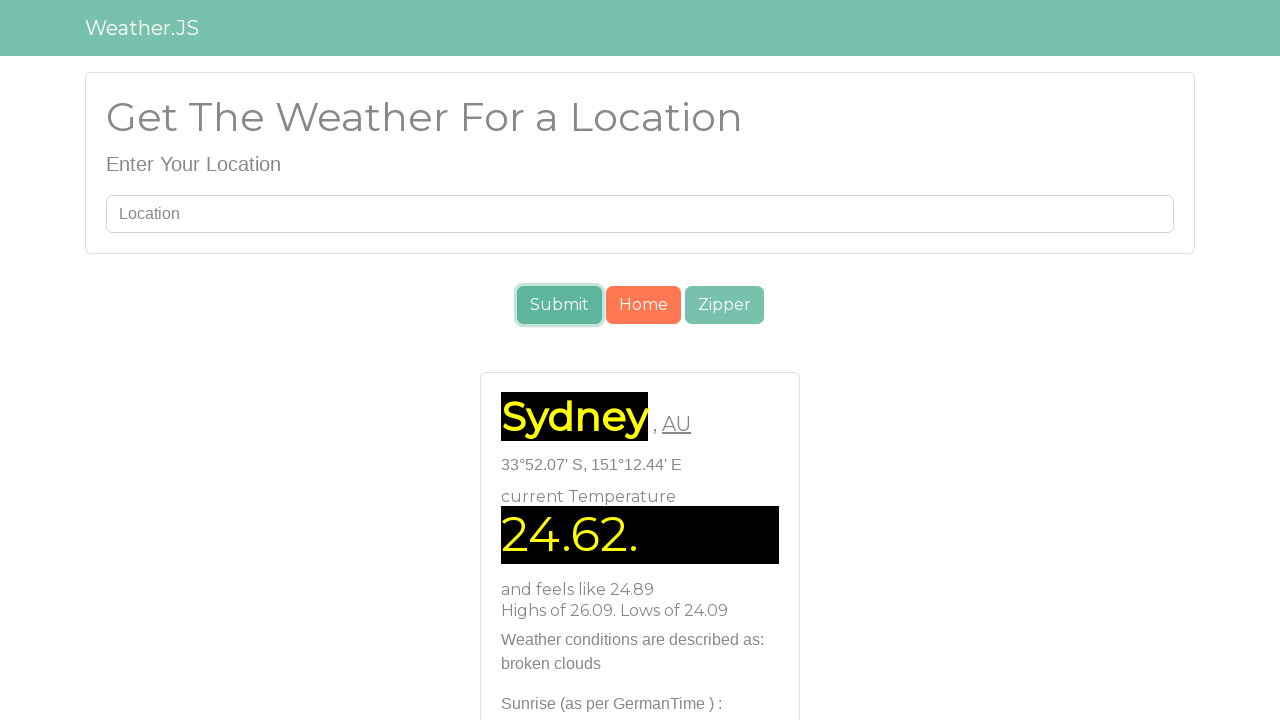